Tests triangle calculator with obtuse triangle inputs (angle C = 178 degrees) and verifies calculated angle values.

Starting URL: https://www.calculator.net/triangle-calculator.html

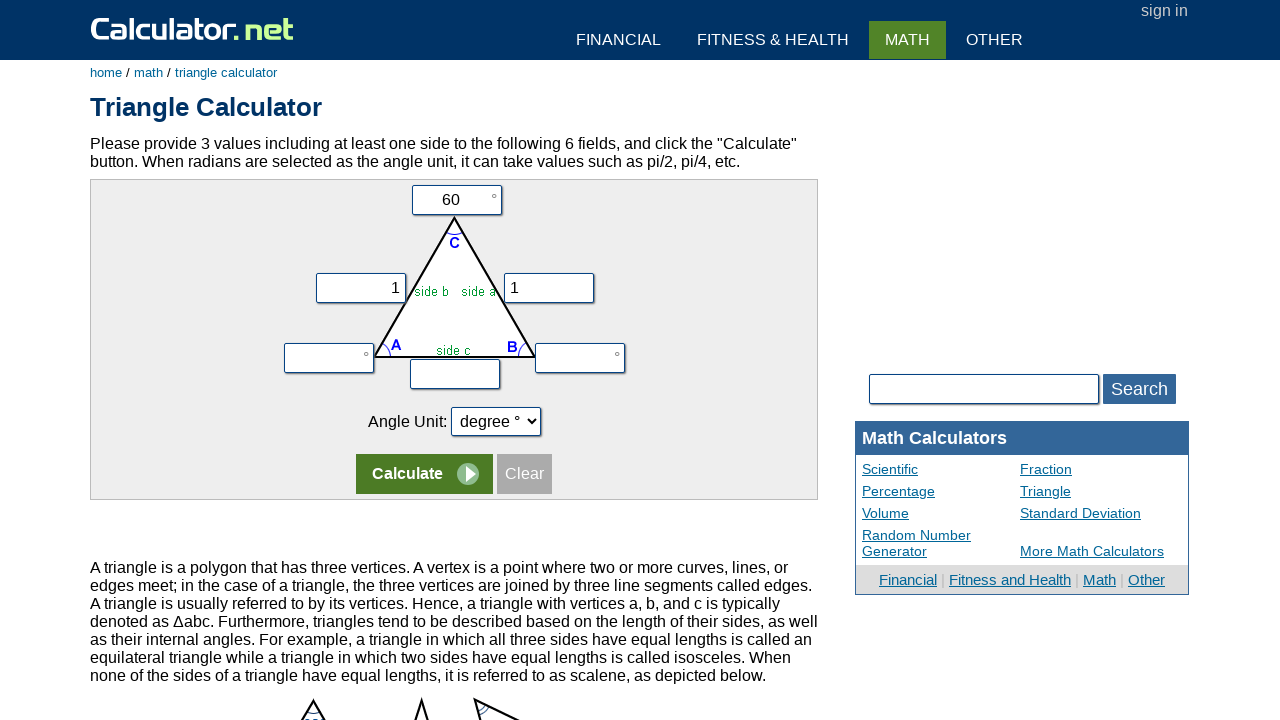

Clicked on first row of triangle calculator form at (454, 200) on form:nth-child(1) tr:nth-child(1) > td
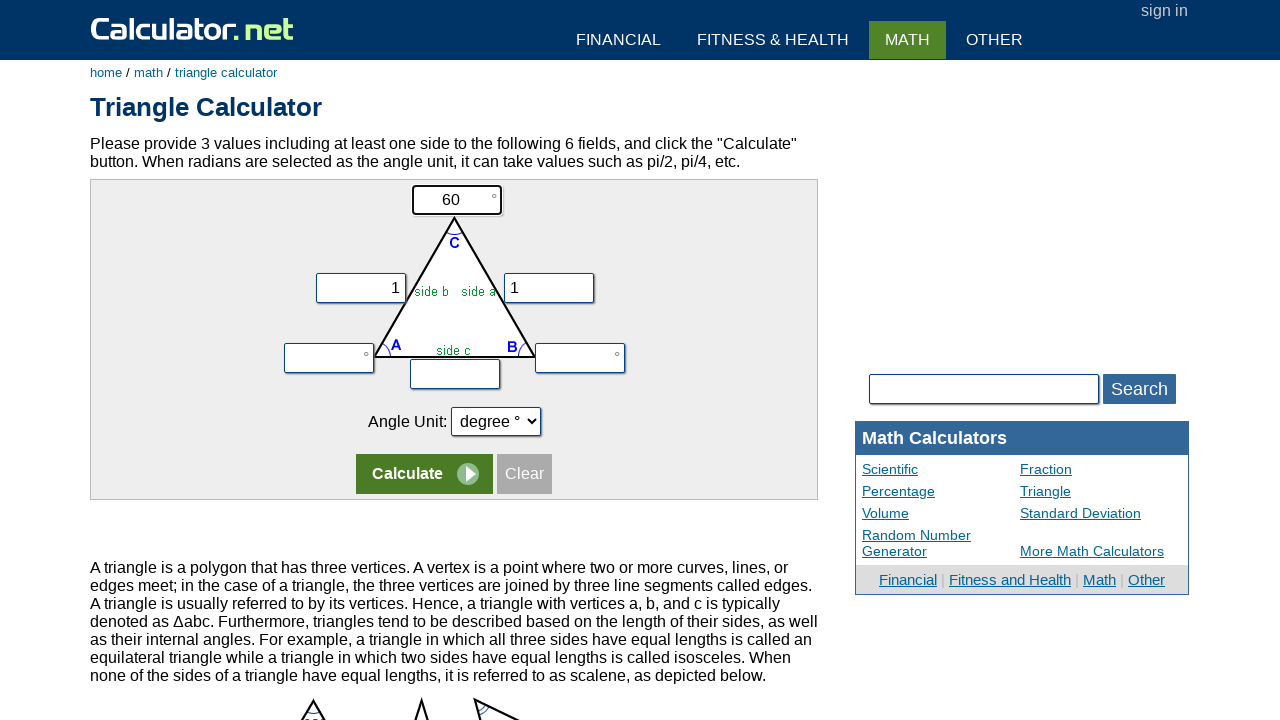

Filled angle C field with 178 degrees (obtuse triangle) on input[name='vc']
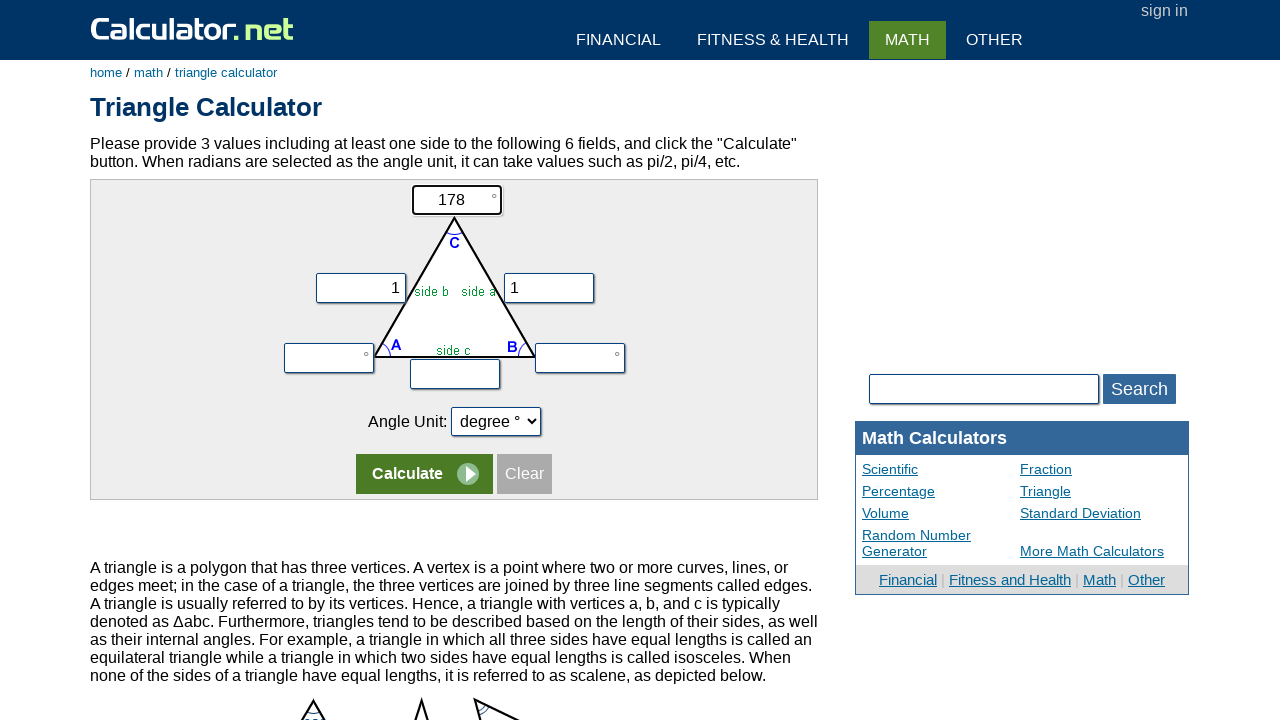

Clicked on vx field at (360, 288) on input[name='vx']
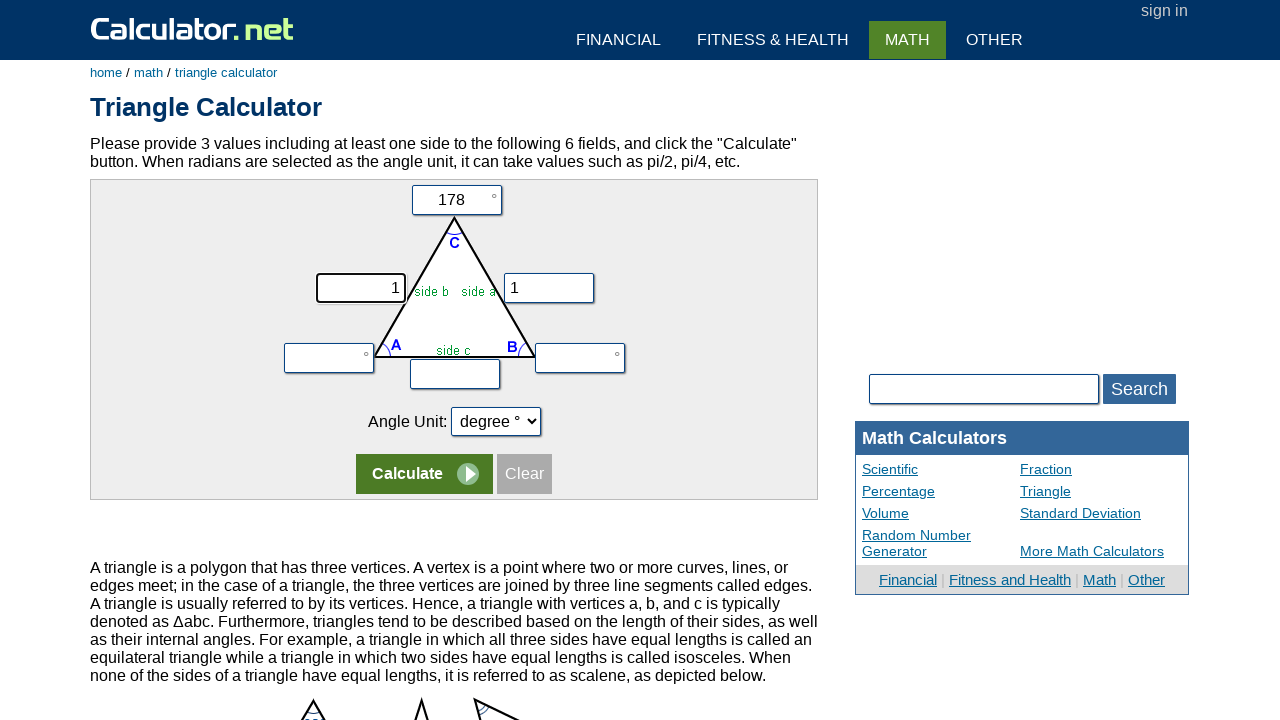

Clicked on second row of triangle calculator form at (454, 279) on form:nth-child(1) tr:nth-child(2)
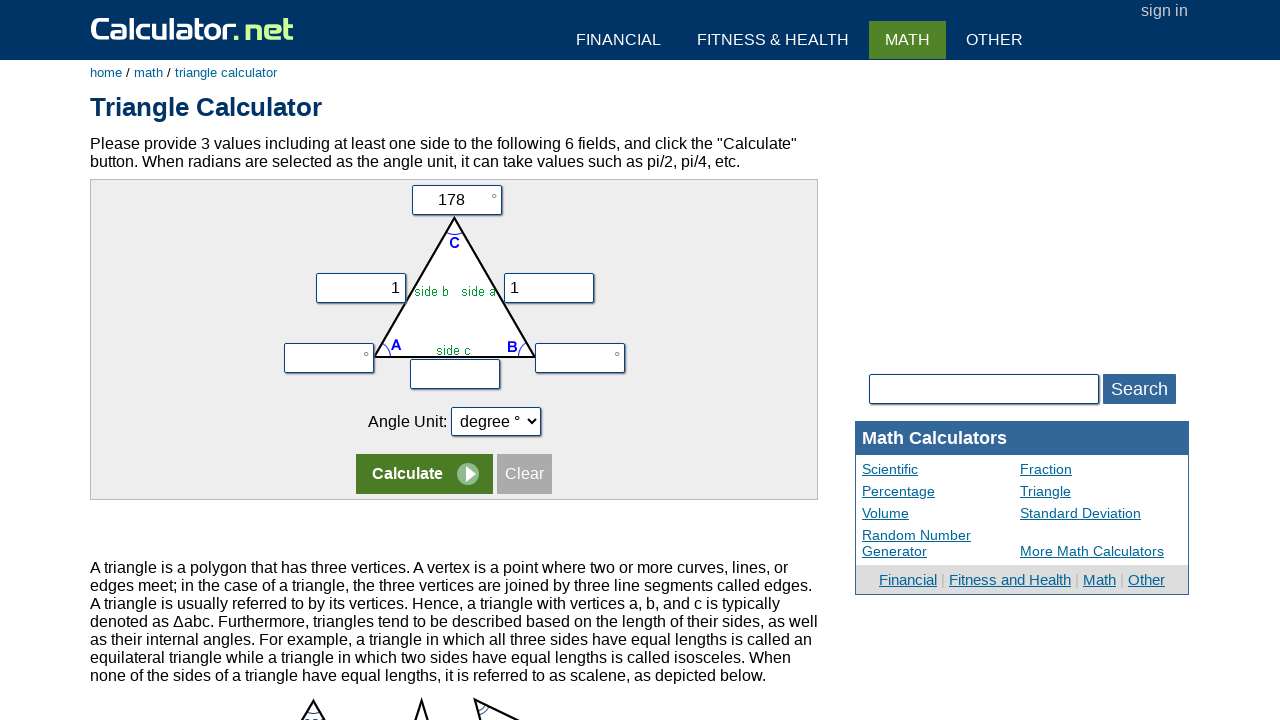

Clicked calculate button to compute triangle values at (424, 474) on input[name='x']
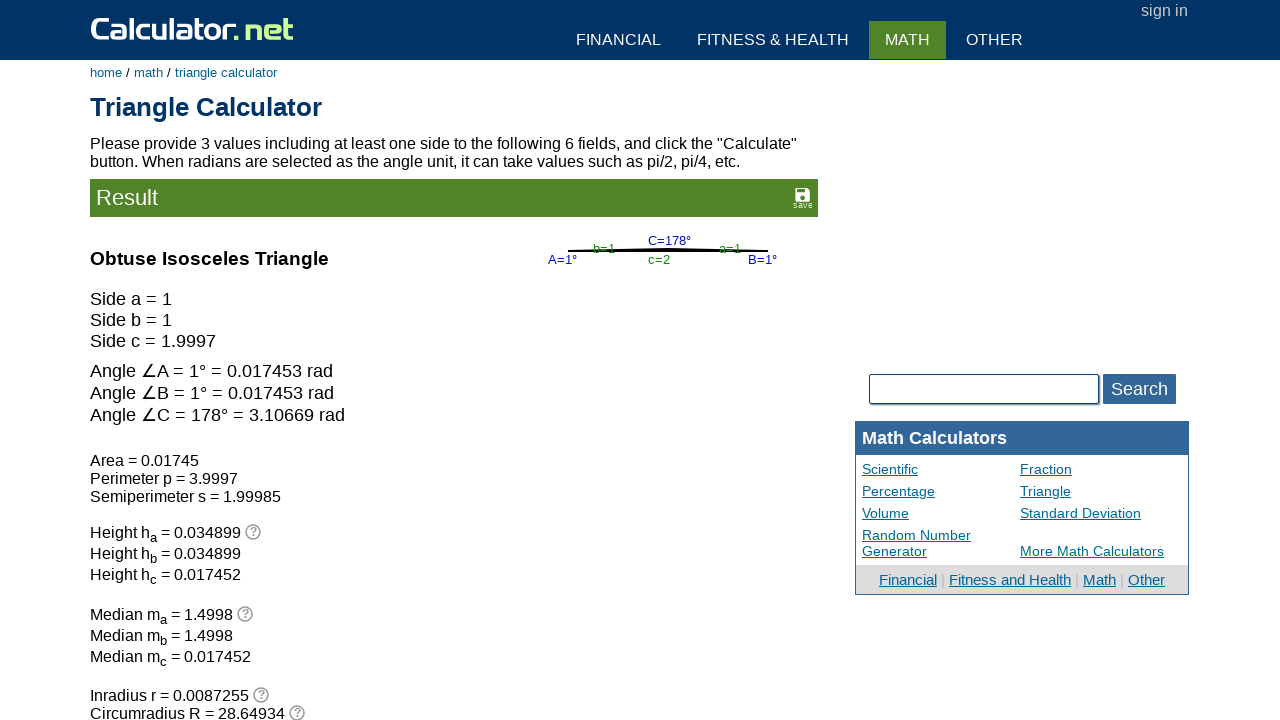

Waited for calculation results to display
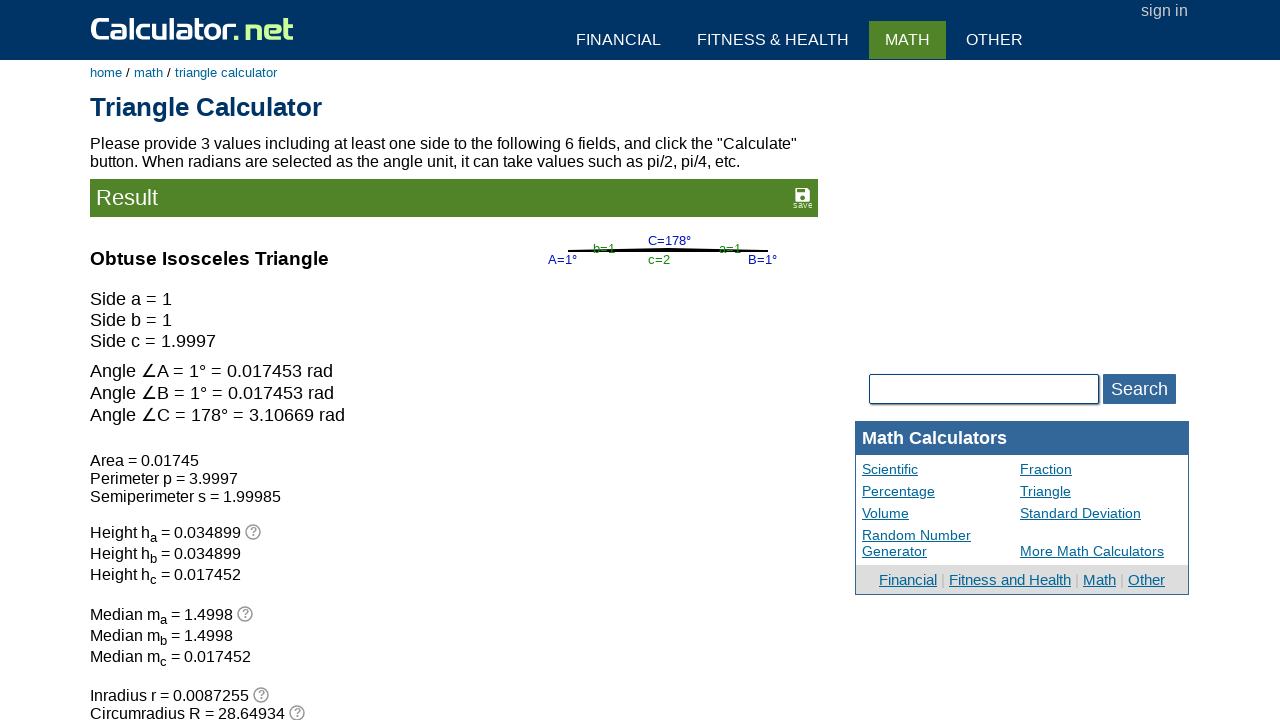

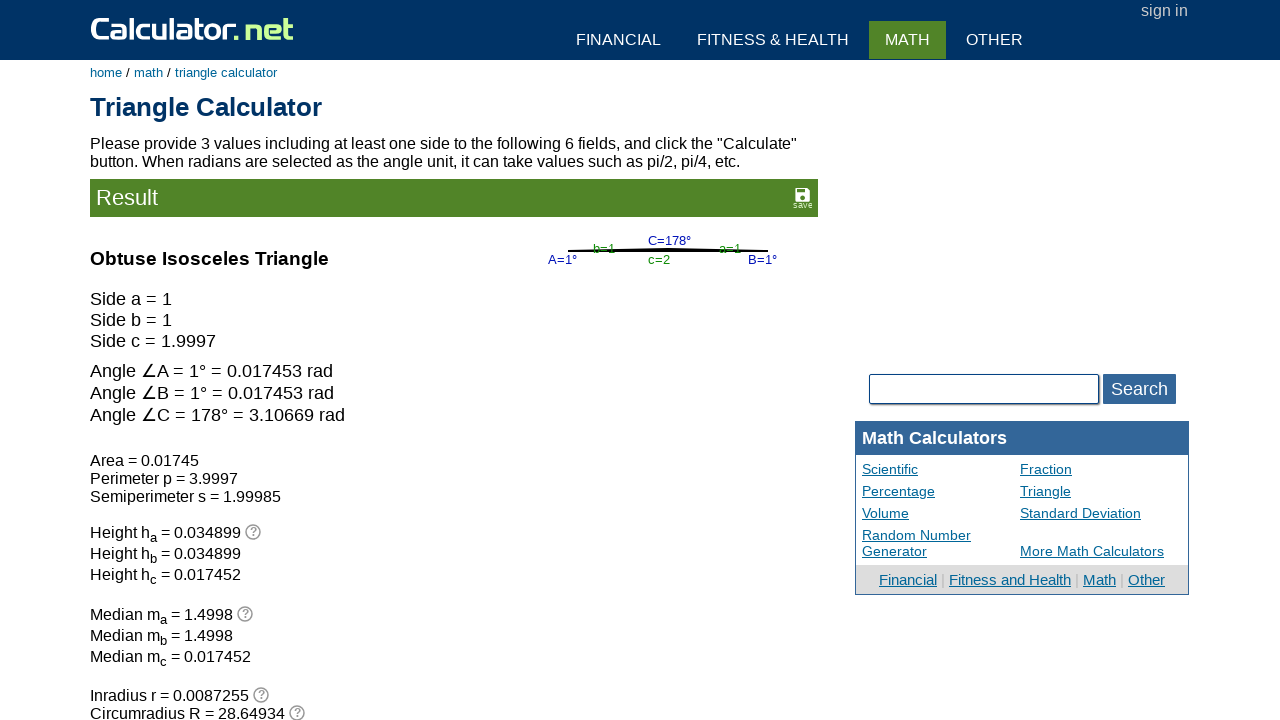